Tests working with multiple browser windows using an alternative approach - stores original window handle, opens new window, then switches between them verifying titles

Starting URL: https://the-internet.herokuapp.com/windows

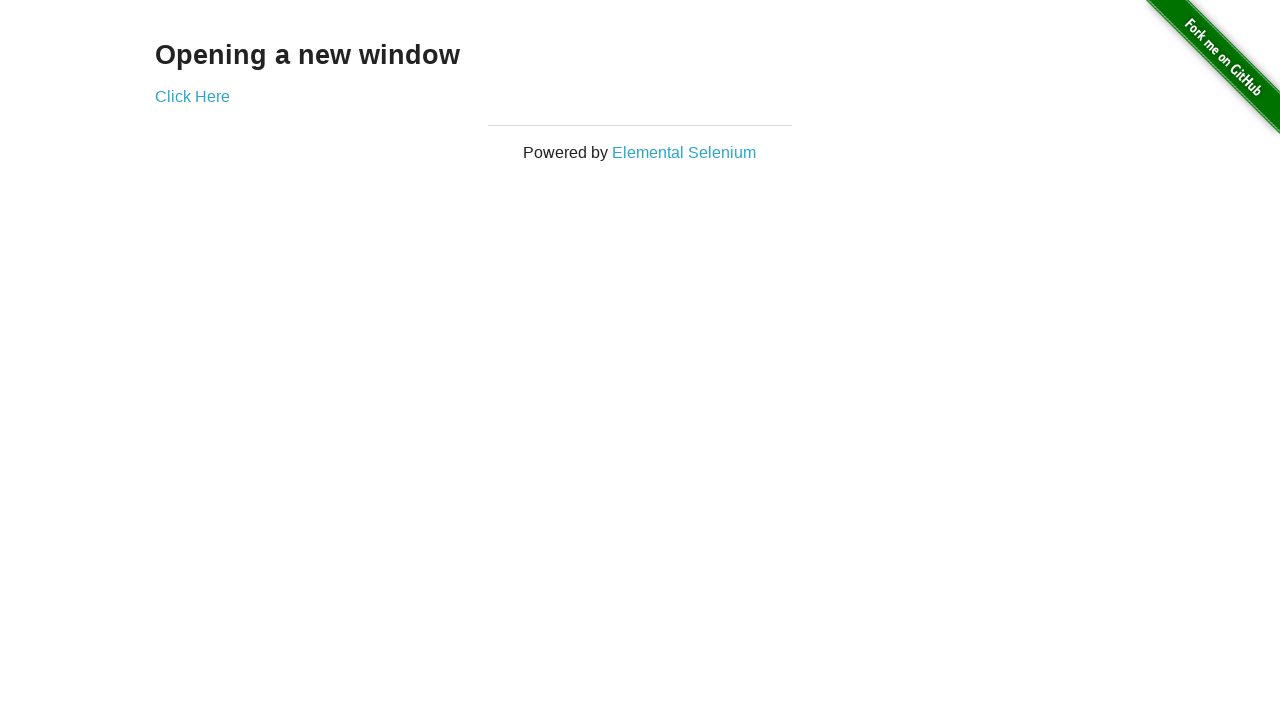

Stored reference to the first page (original window)
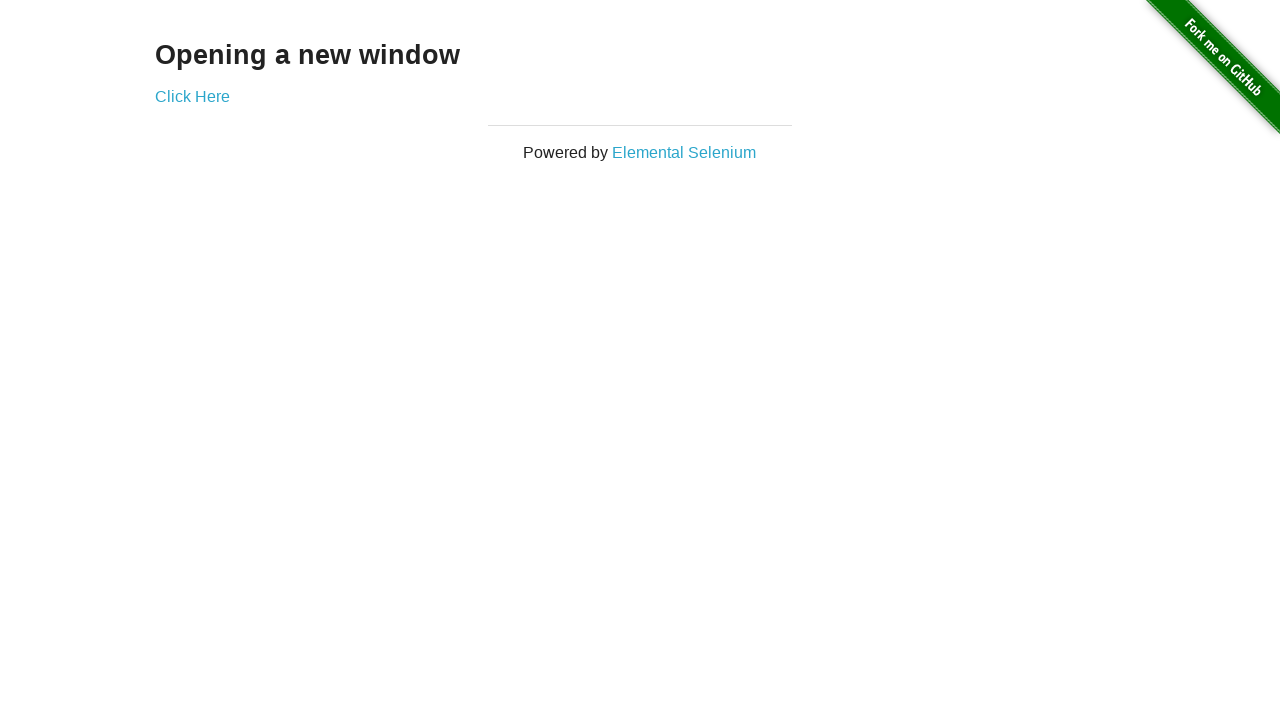

Clicked link to open new window at (192, 96) on .example a
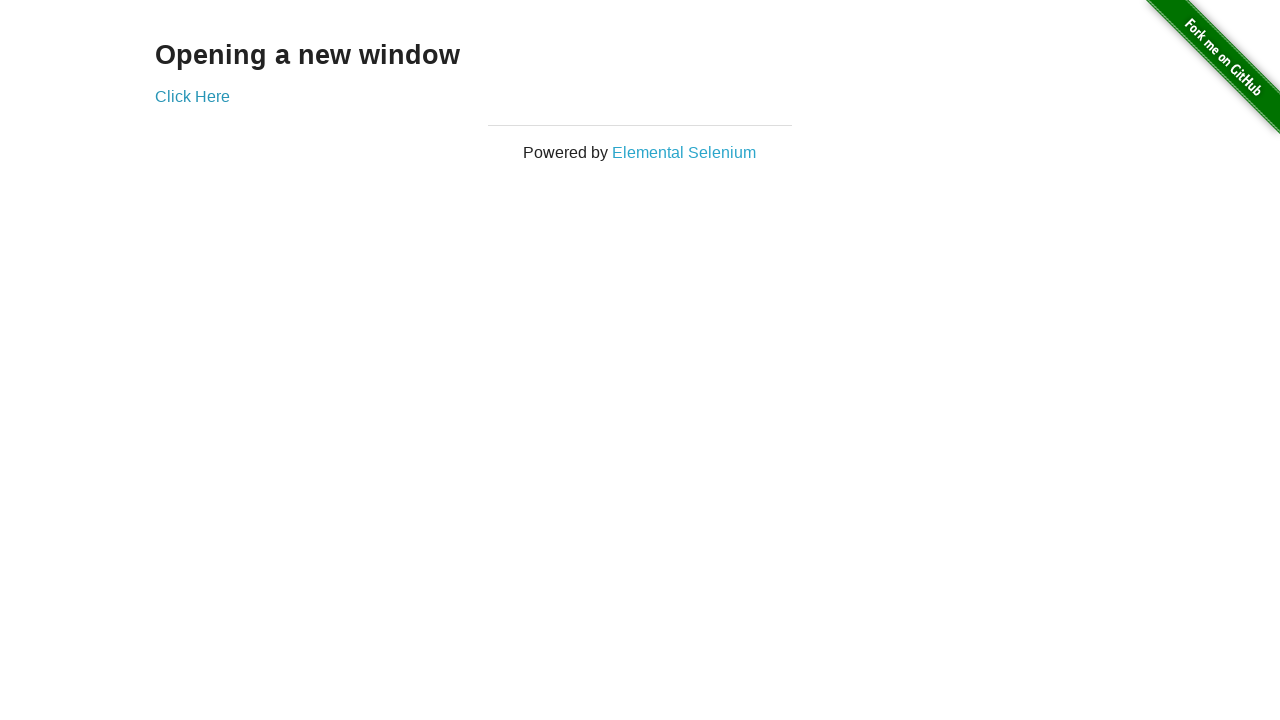

Captured new page/window reference
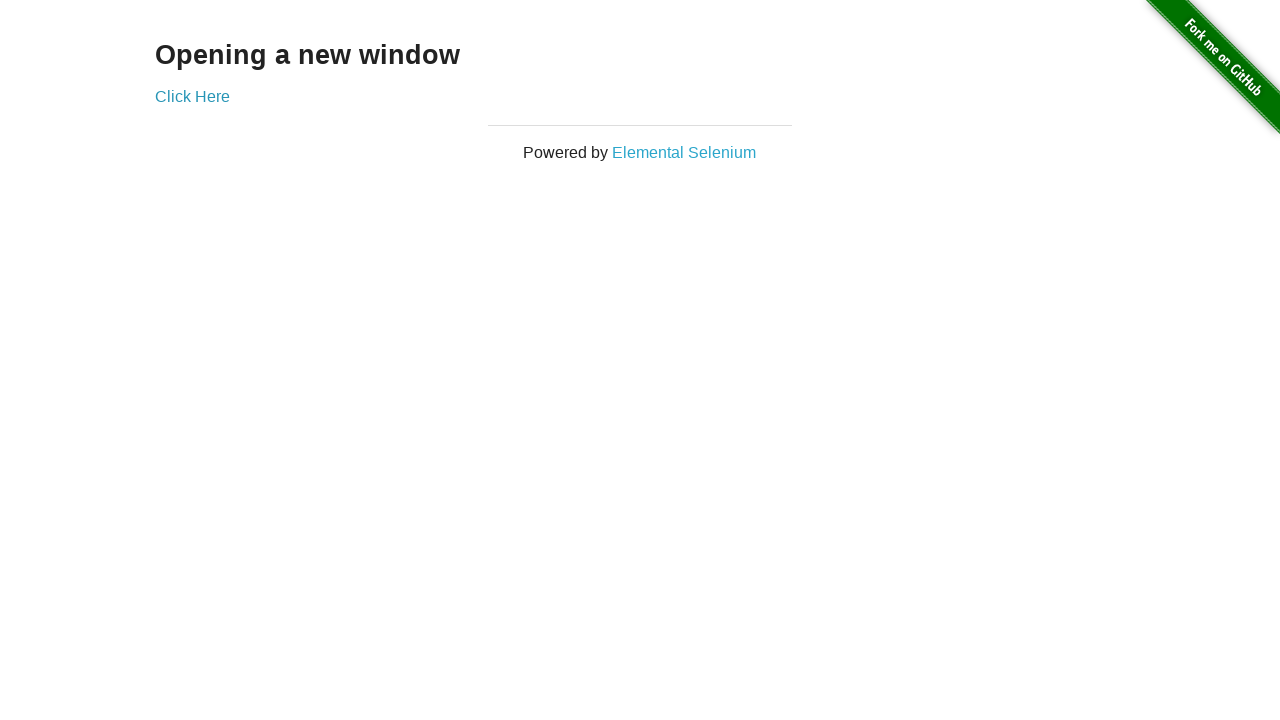

Verified first window title is 'The Internet'
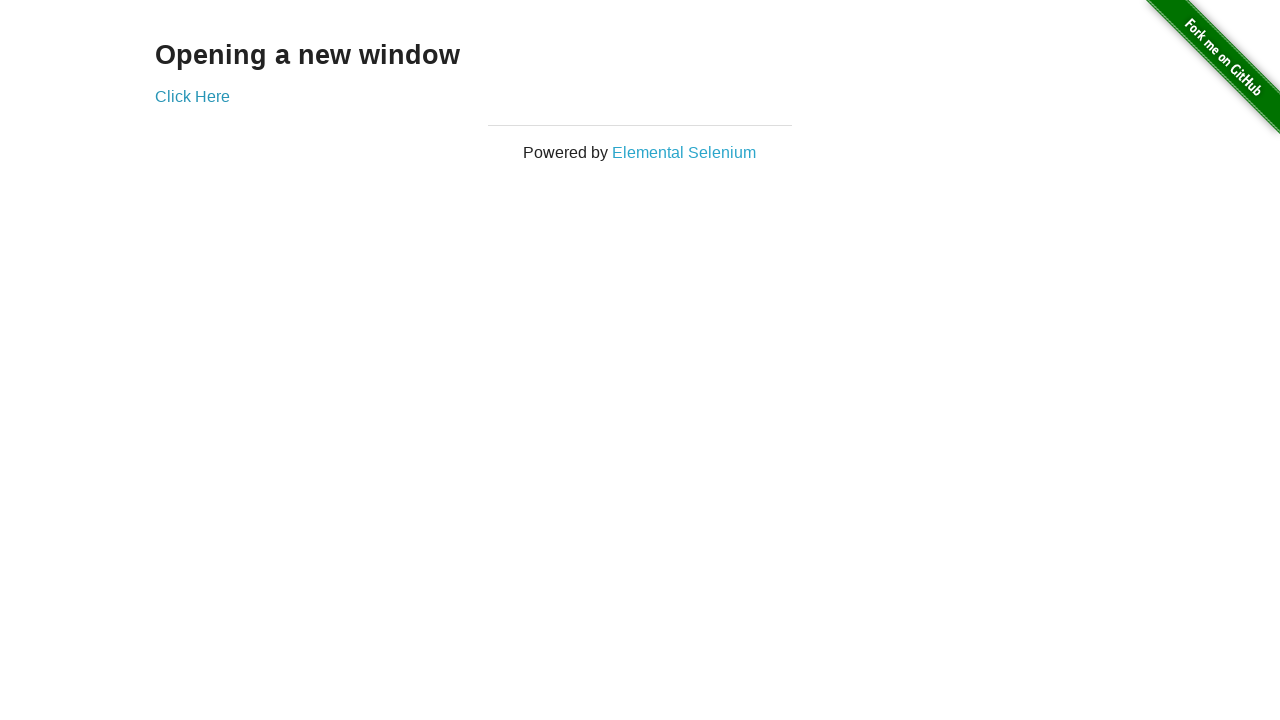

Waited for new window to fully load
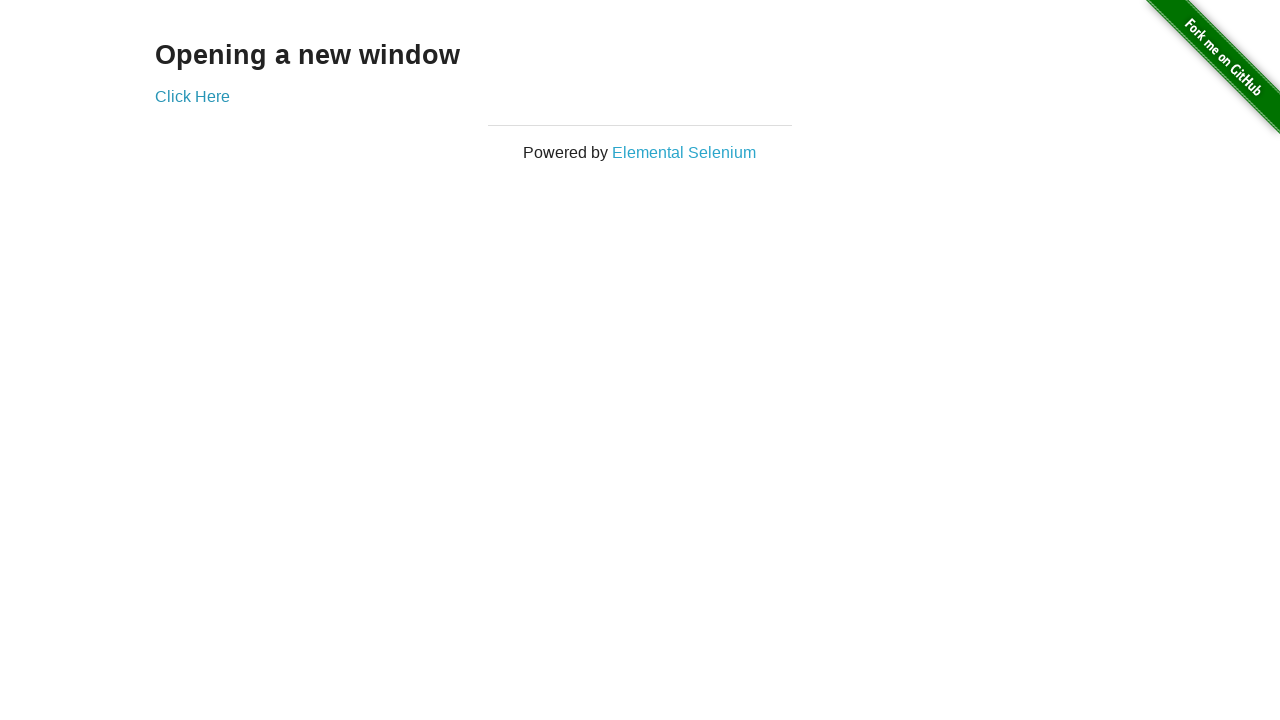

Verified second window title is 'New Window'
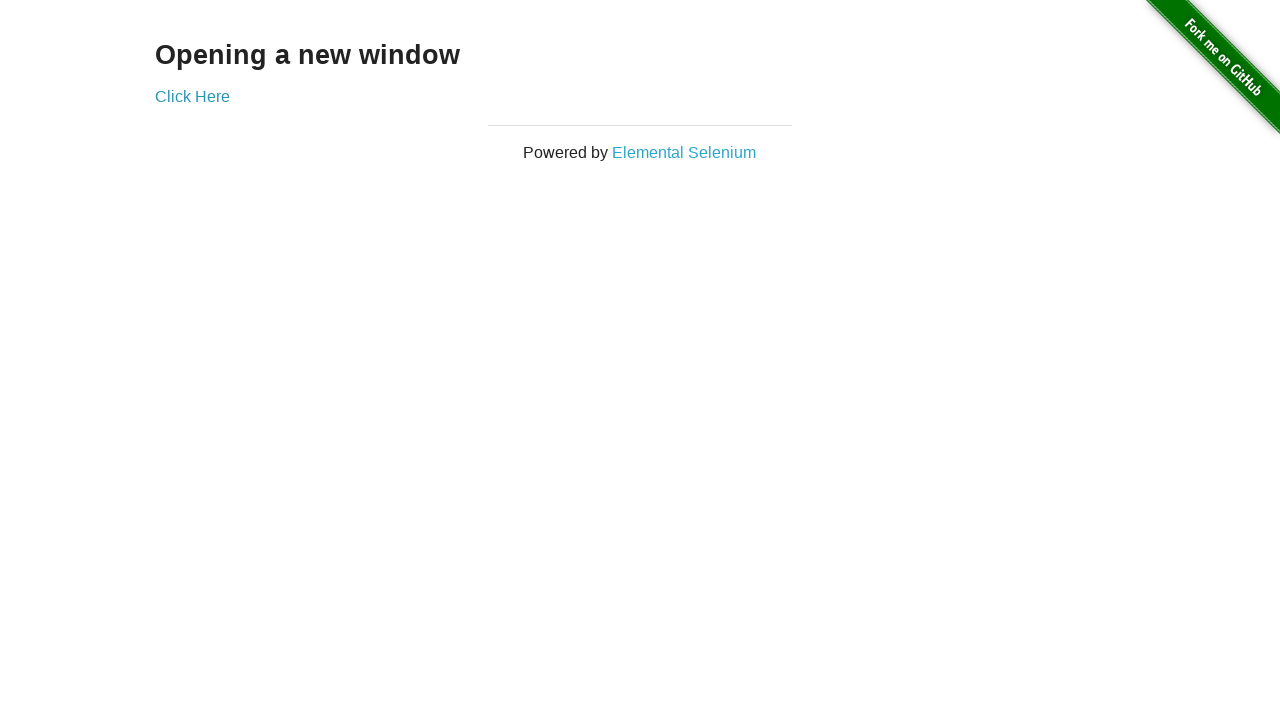

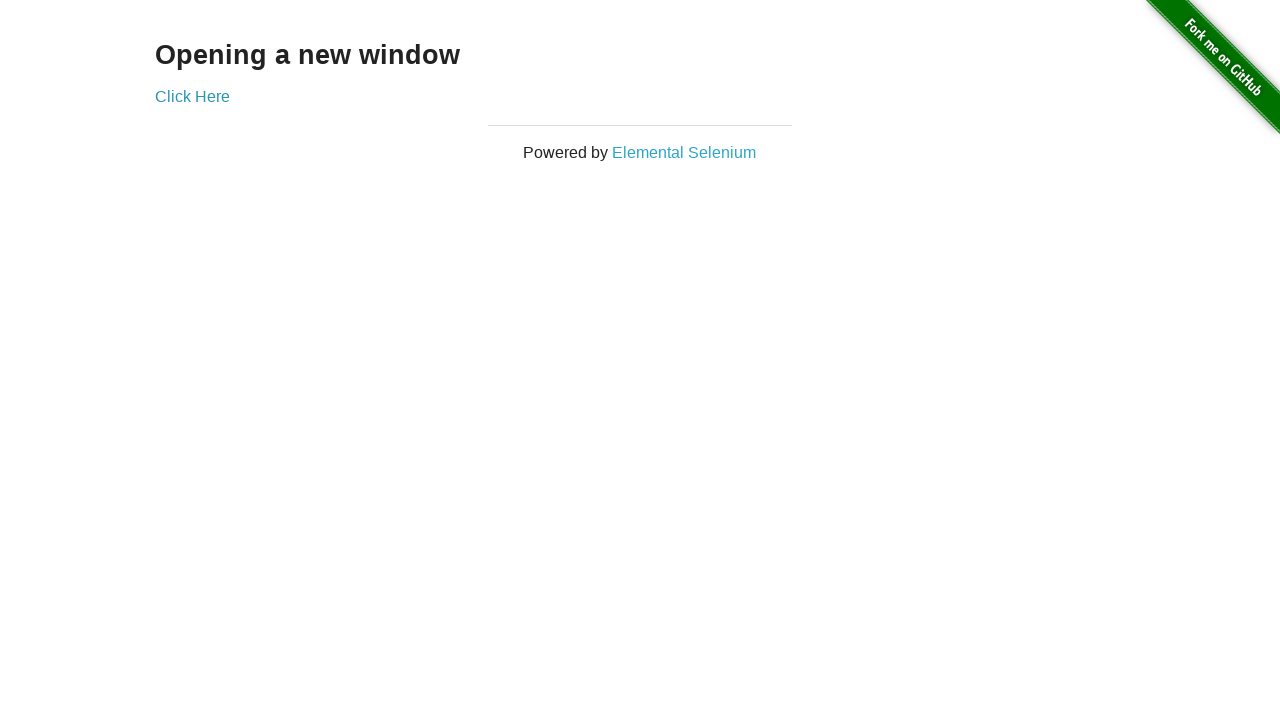